Tests the AngularJS todo list application by adding a new todo item, verifying the count increases, and marking the item as complete

Starting URL: https://angularjs.org

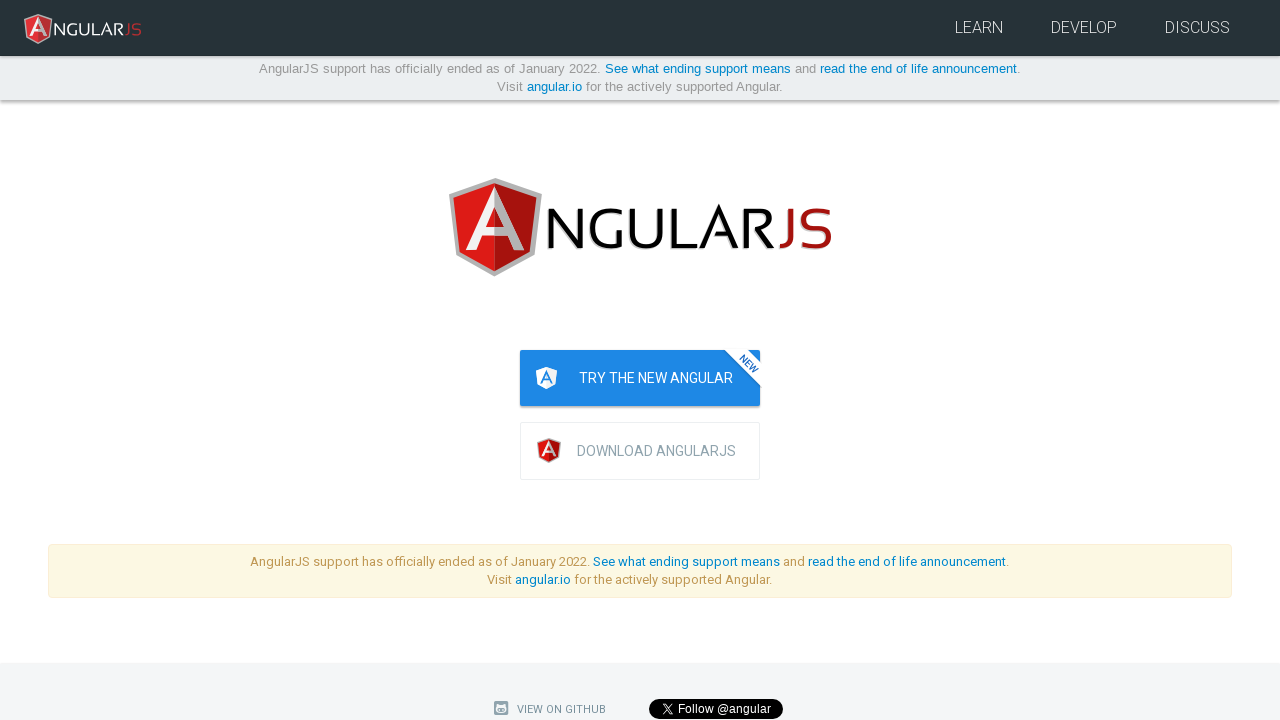

Filled todo input field with 'write first protractor test' on input[ng-model='todoList.todoText']
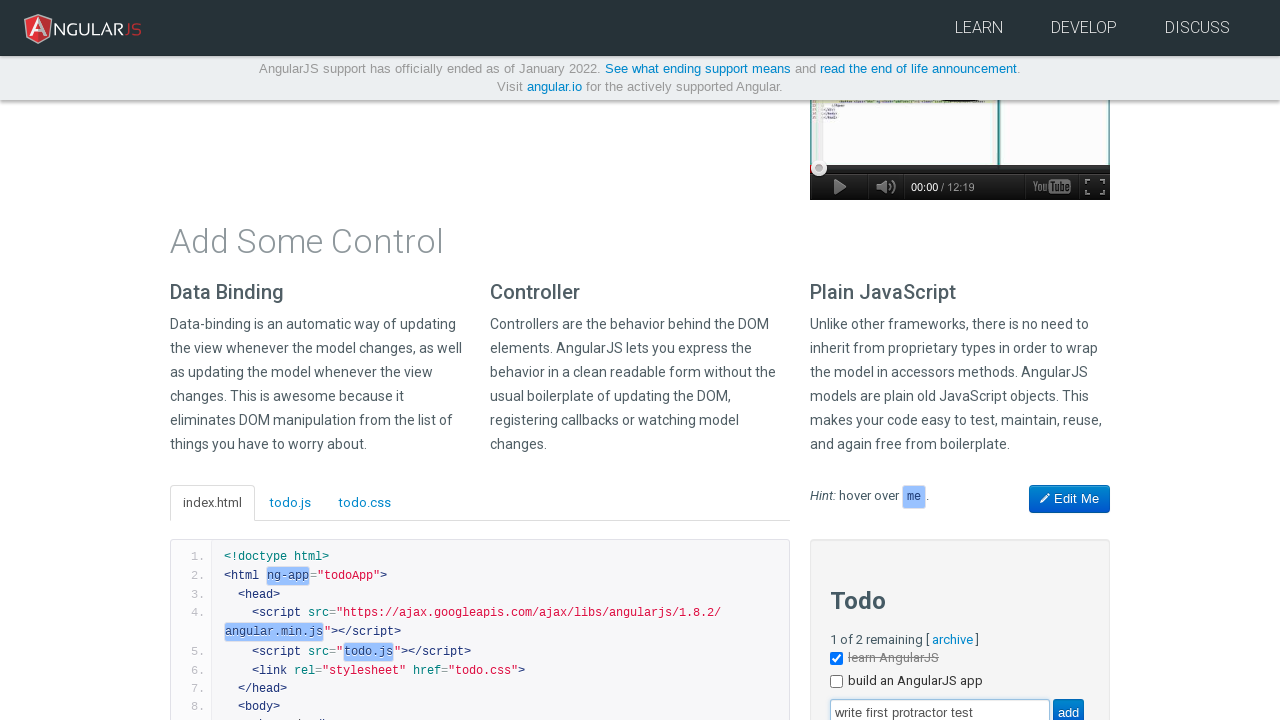

Clicked add button to create new todo item at (1068, 706) on input[value='add']
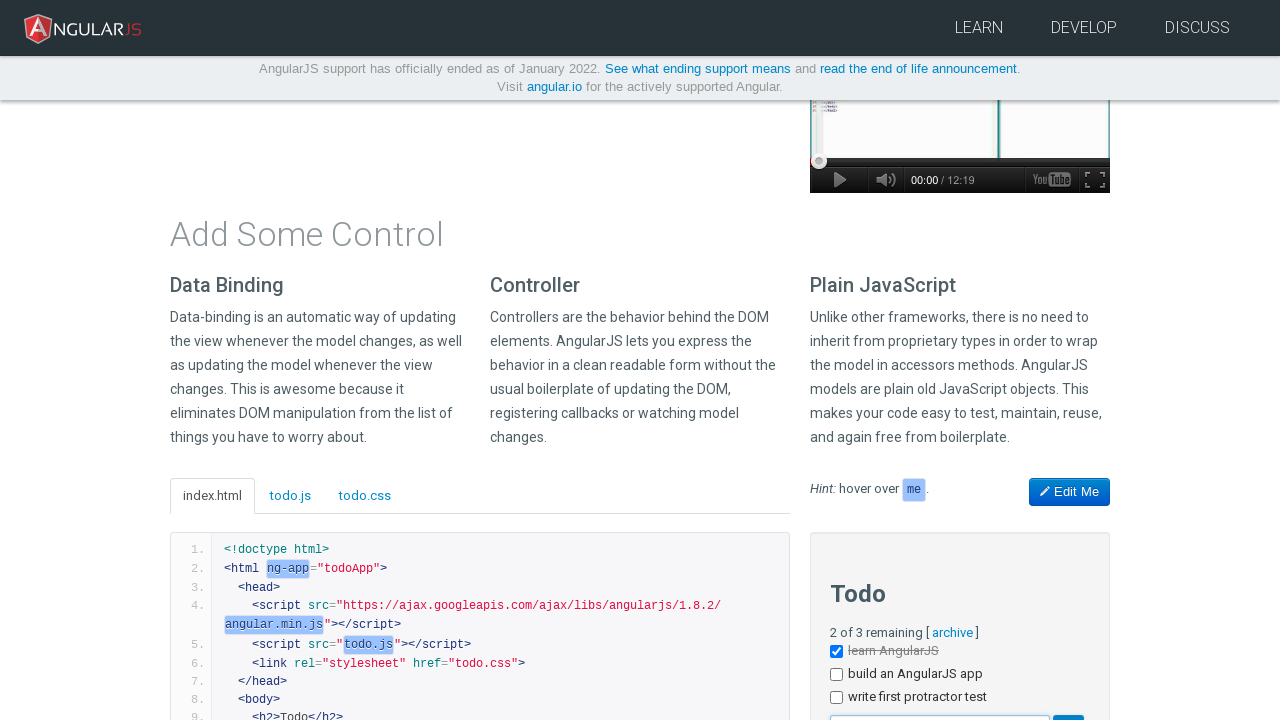

New todo item 'write first protractor test' appeared in list
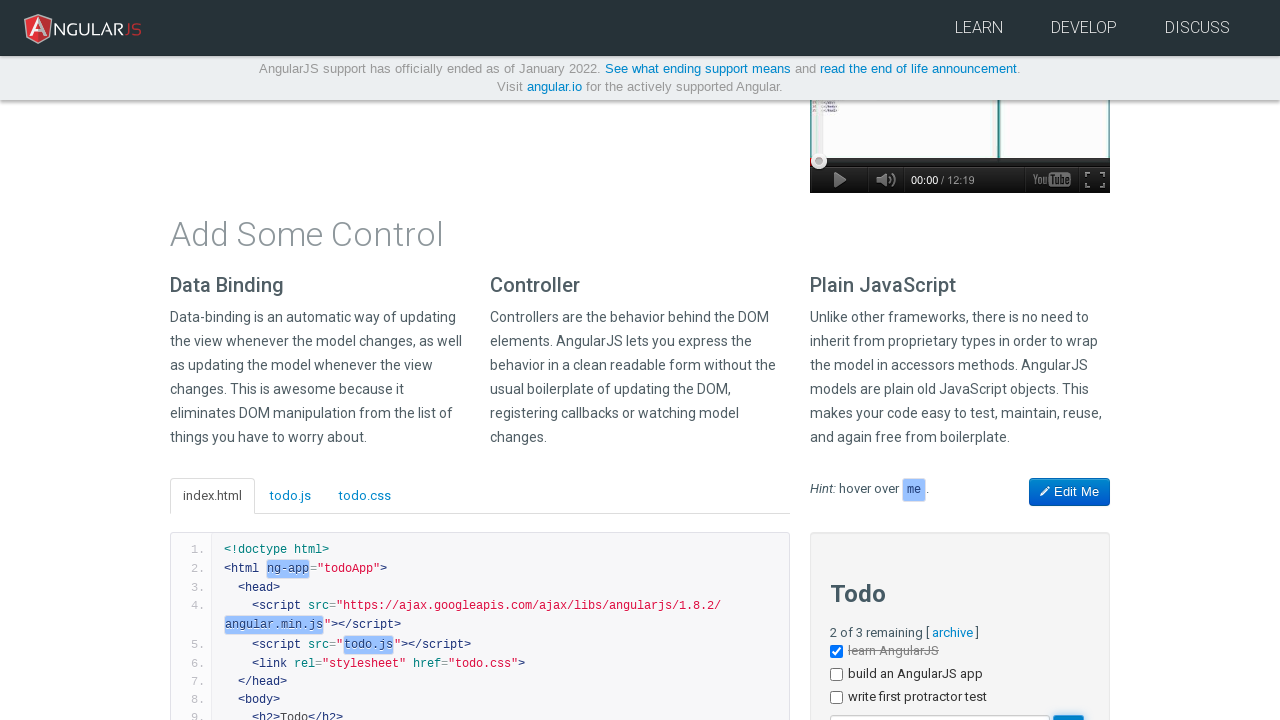

Clicked checkbox to mark todo item as complete at (836, 698) on li >> internal:has-text="write first protractor test"i >> input[type='checkbox']
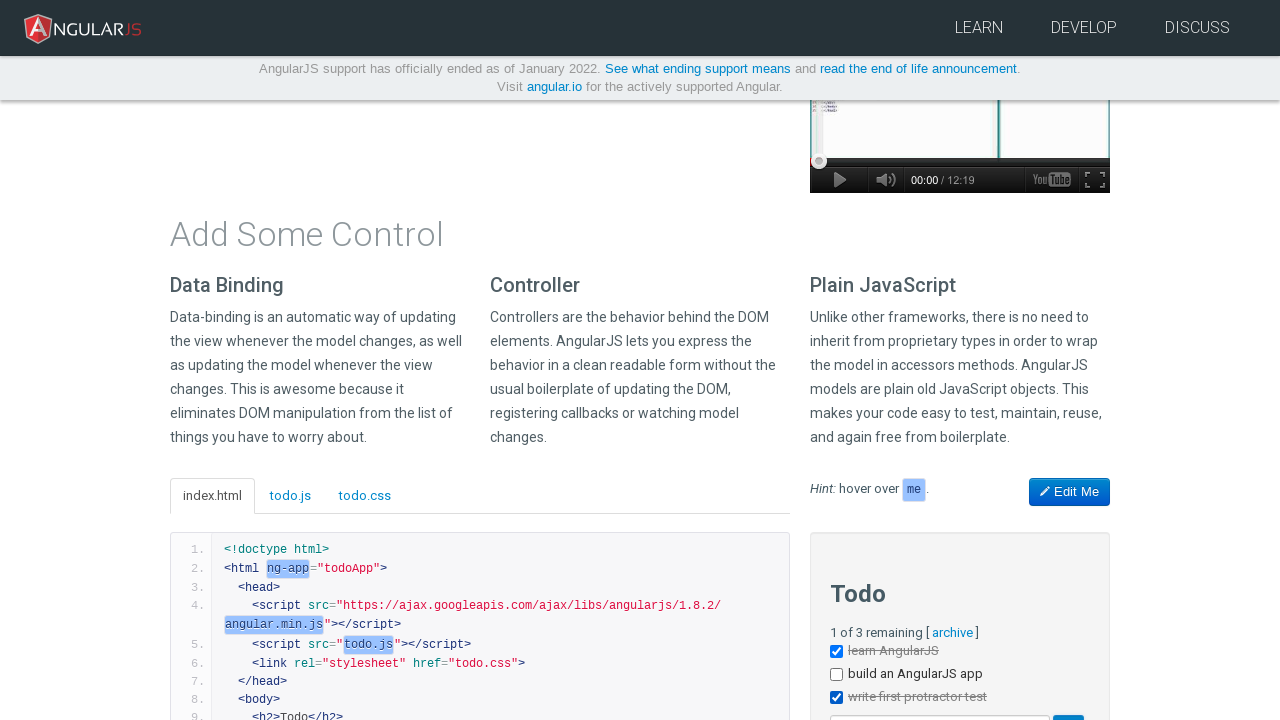

Todo item marked as done with done-true class
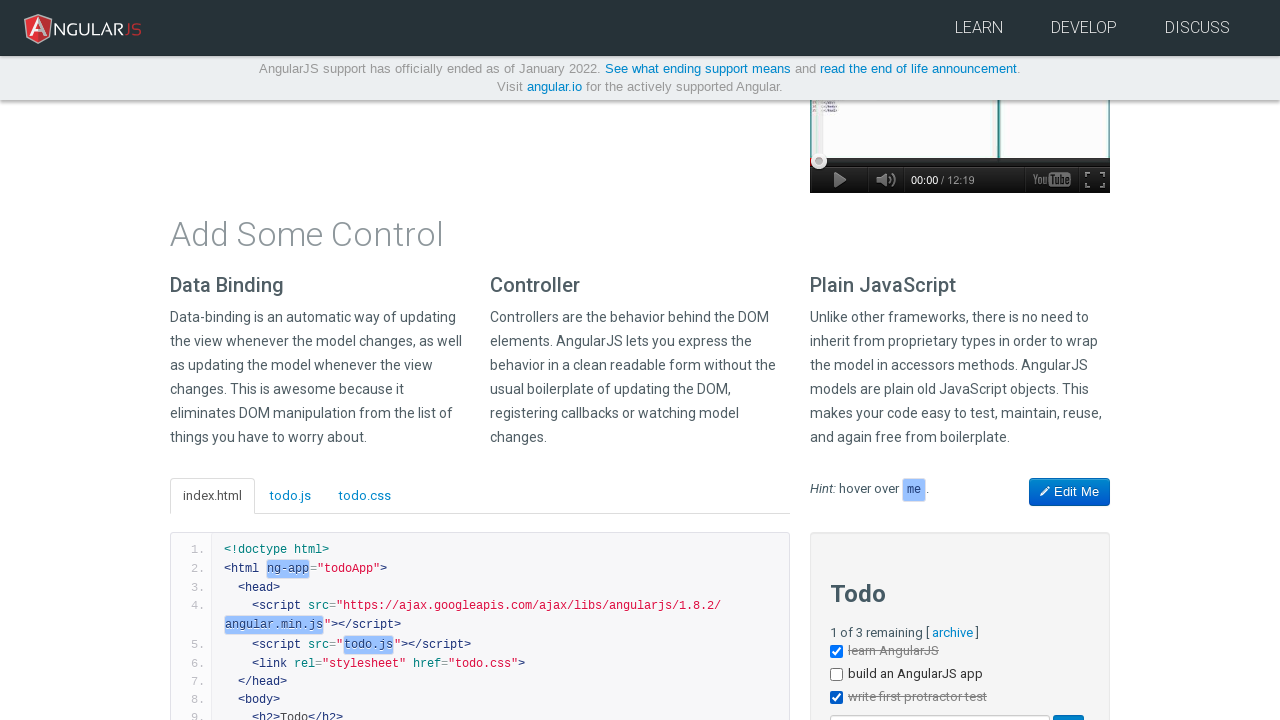

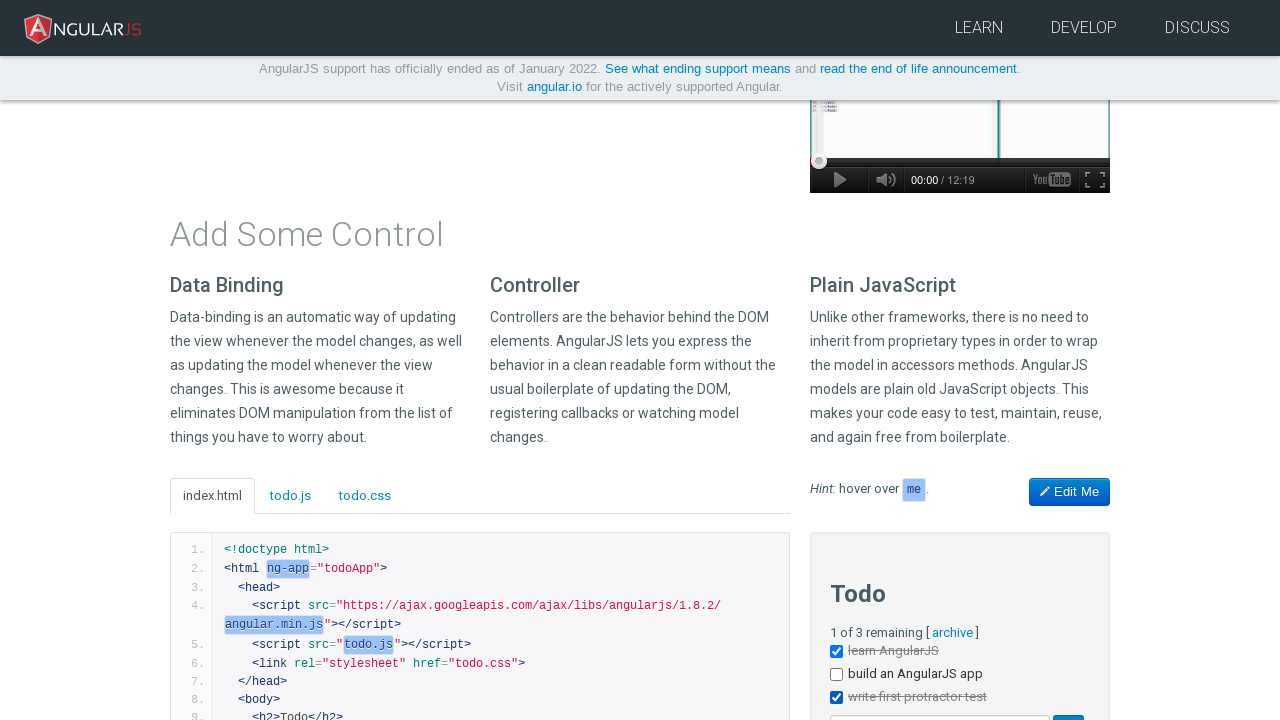